Tests e-commerce functionality by searching for products, adding Cashews to cart, and proceeding through the checkout flow

Starting URL: https://rahulshettyacademy.com/seleniumPractise/#/

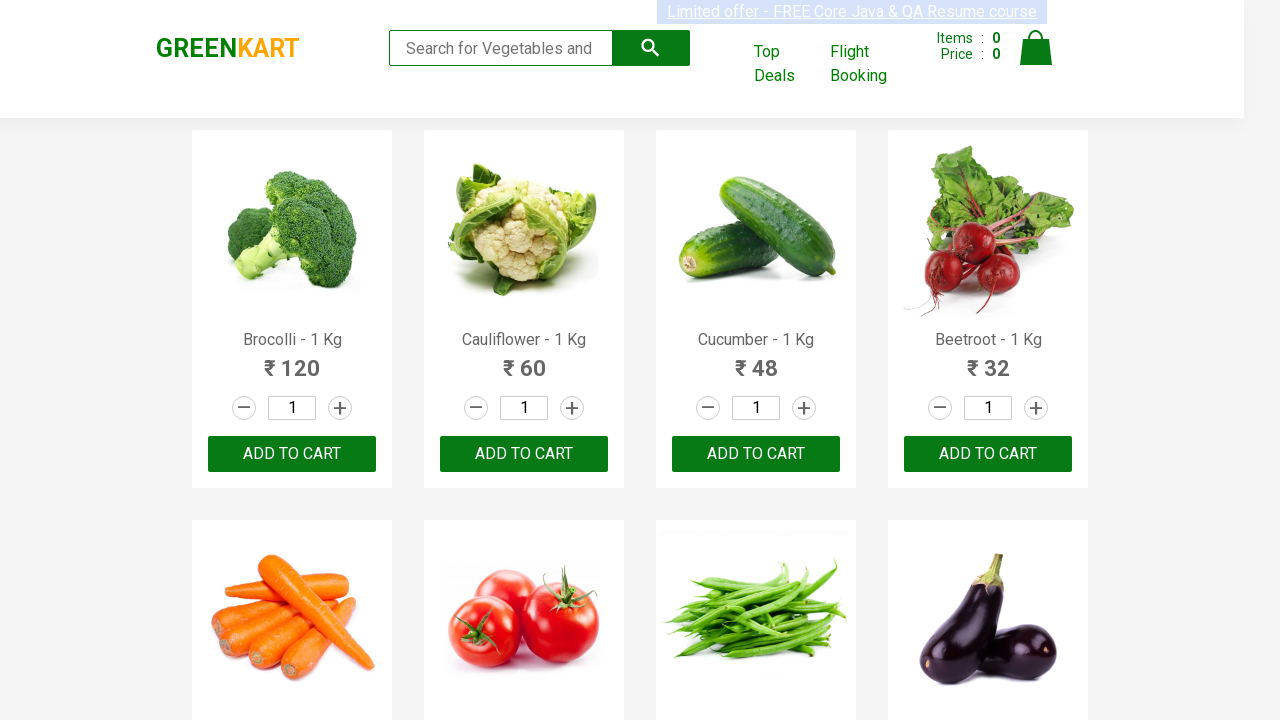

Filled search box with 'ca' to search for products on .search-keyword
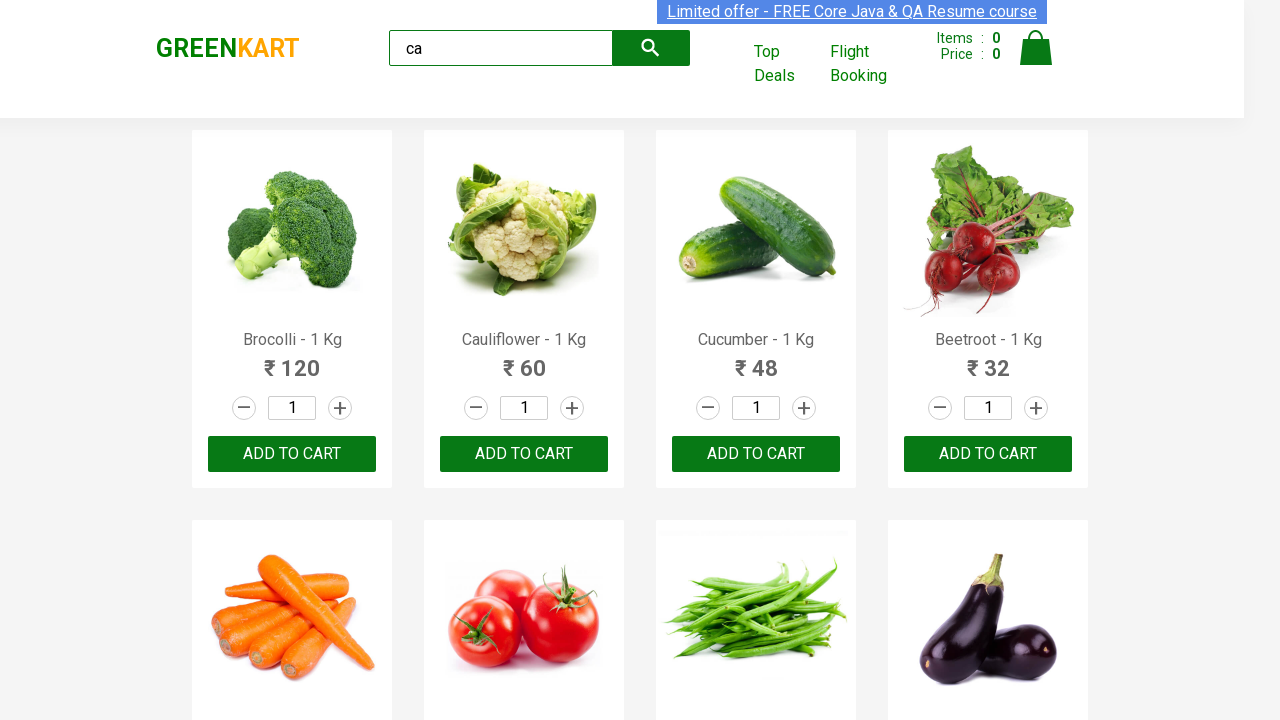

Waited 2 seconds for search results to load
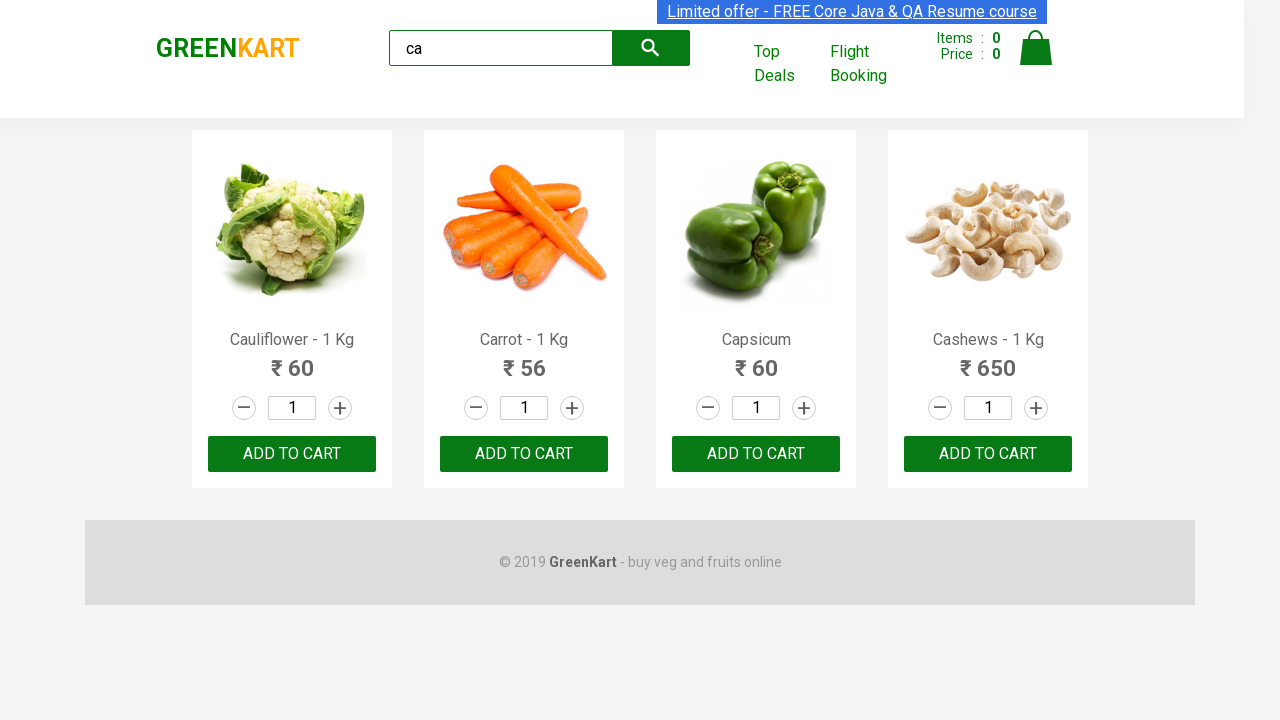

Located all product elements on the page
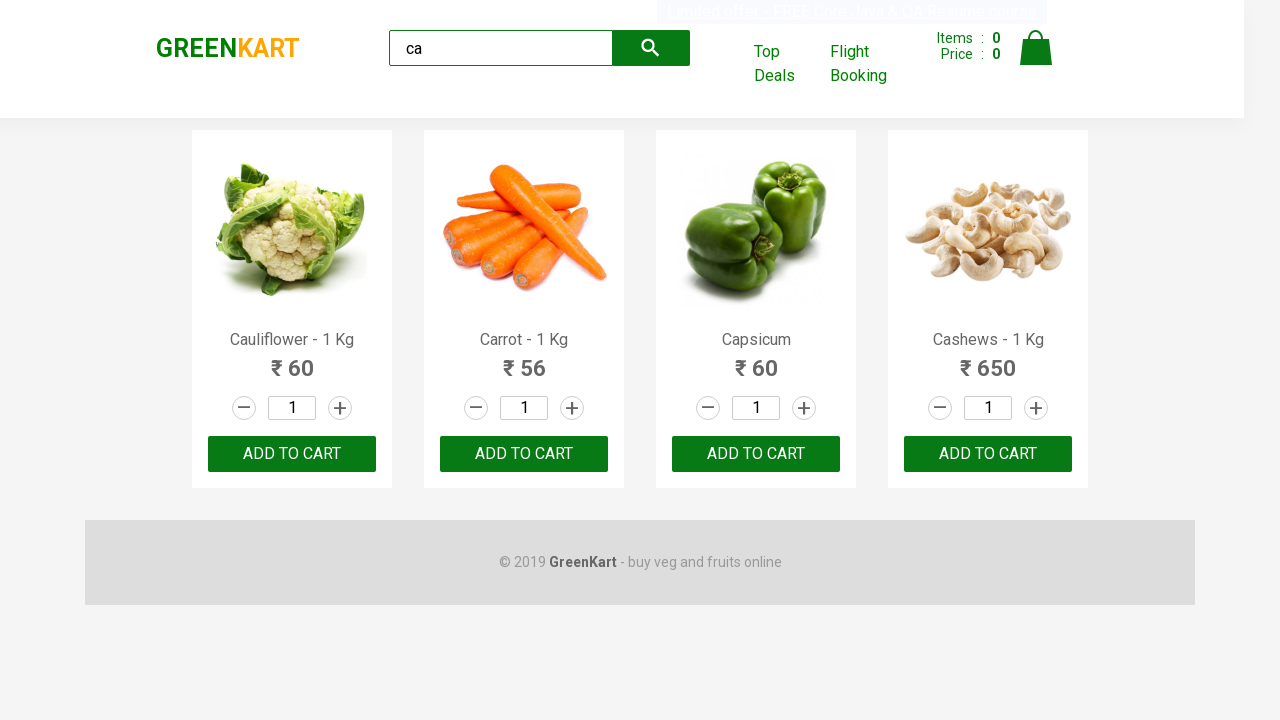

Retrieved product name: Cauliflower - 1 Kg
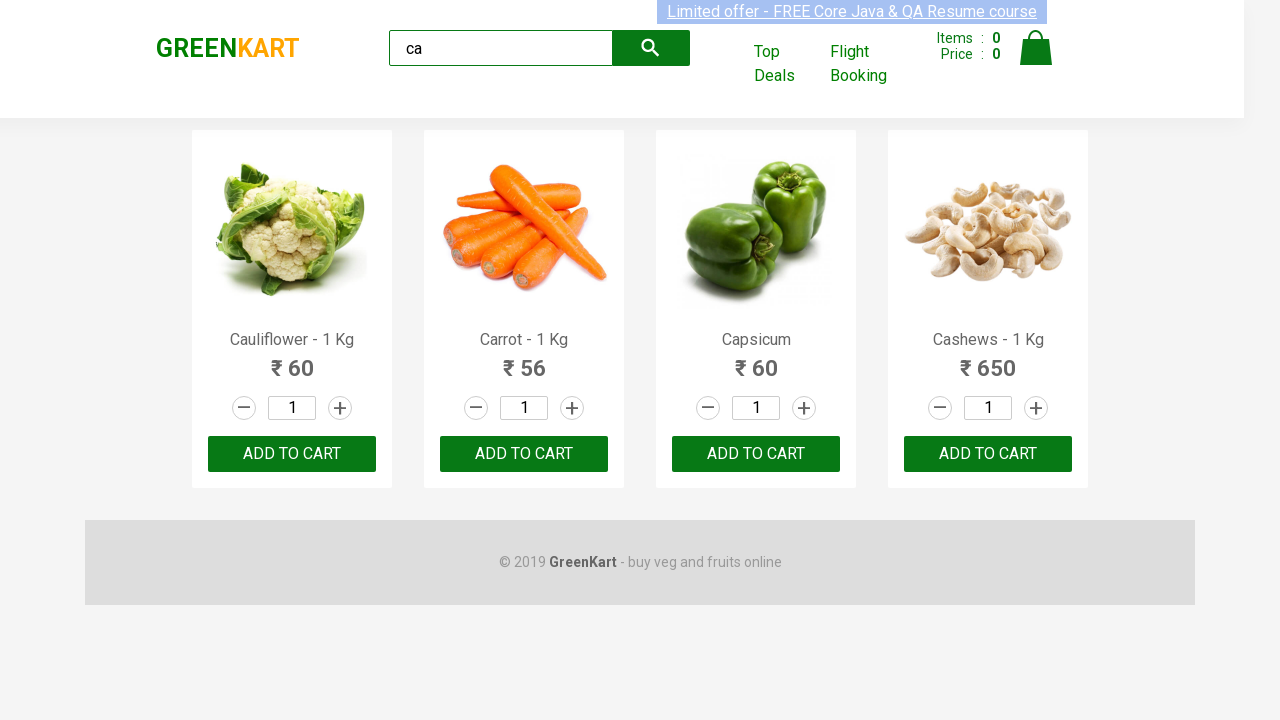

Retrieved product name: Carrot - 1 Kg
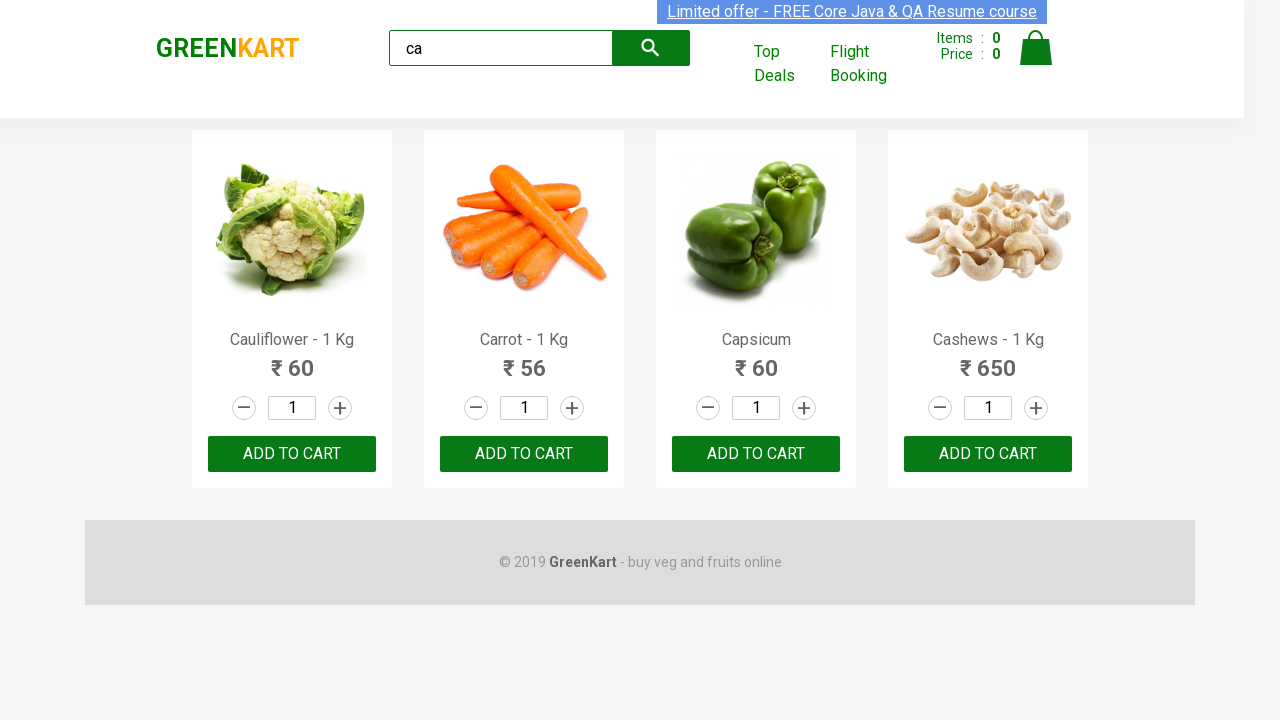

Retrieved product name: Capsicum
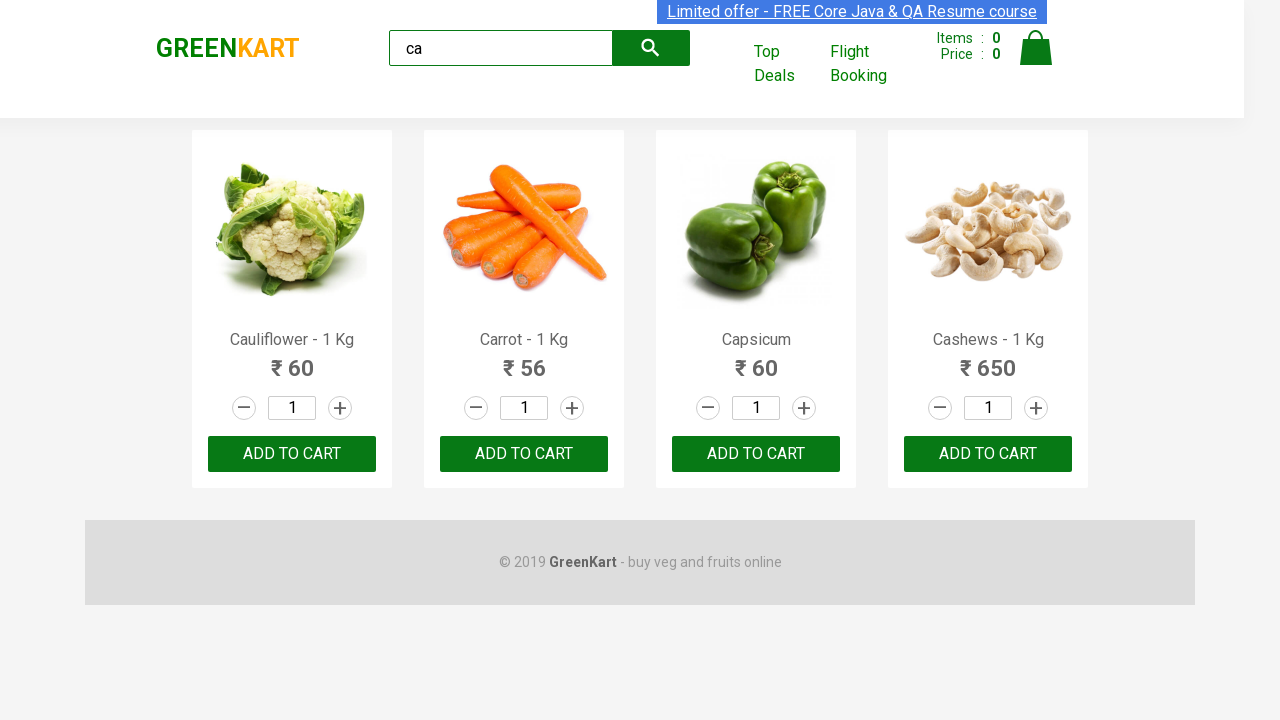

Retrieved product name: Cashews - 1 Kg
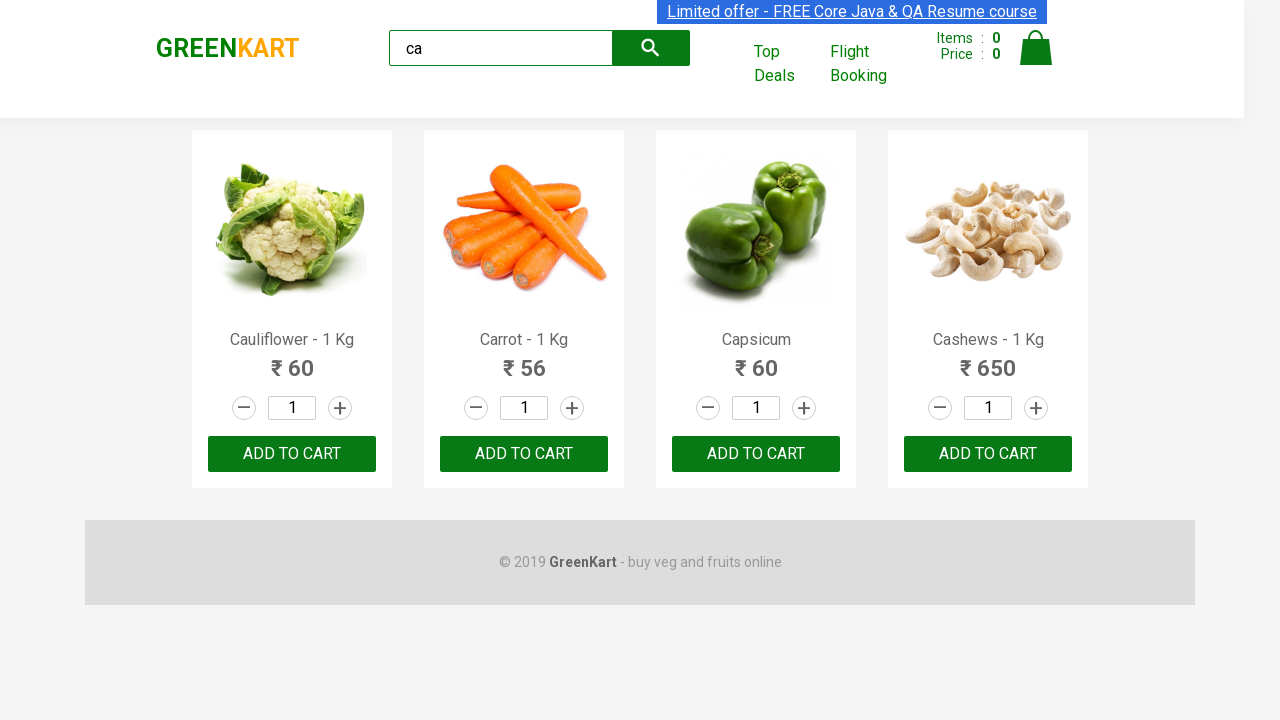

Clicked Add to Cart button for Cashews product at (988, 454) on .products .product >> nth=3 >> button
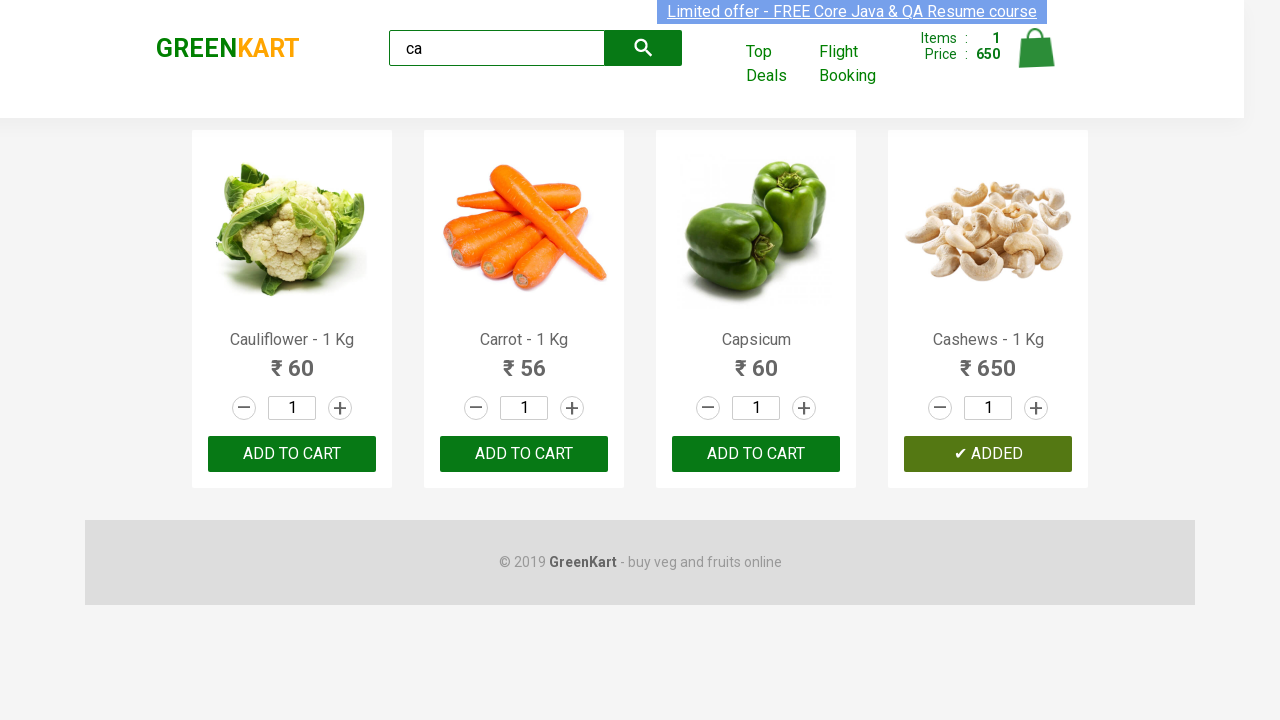

Clicked on cart icon to view cart at (1036, 48) on .cart-icon > img
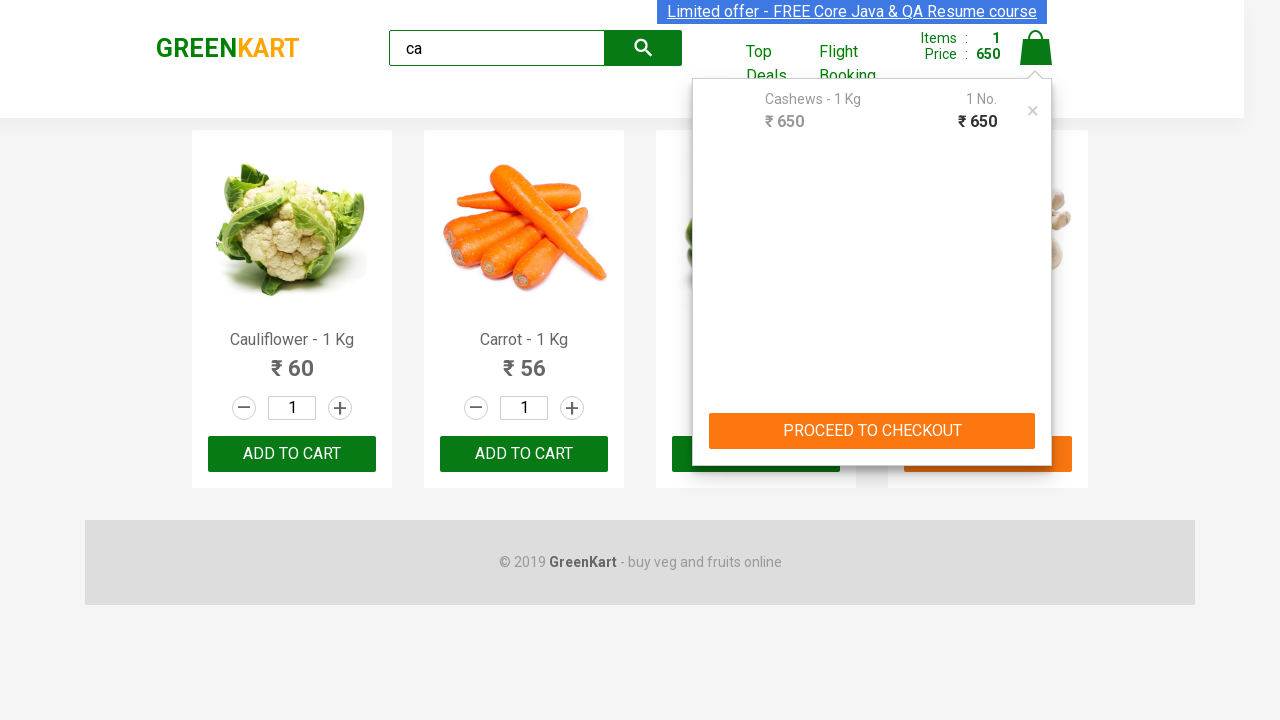

Clicked PROCEED TO CHECKOUT button at (872, 431) on text=PROCEED TO CHECKOUT
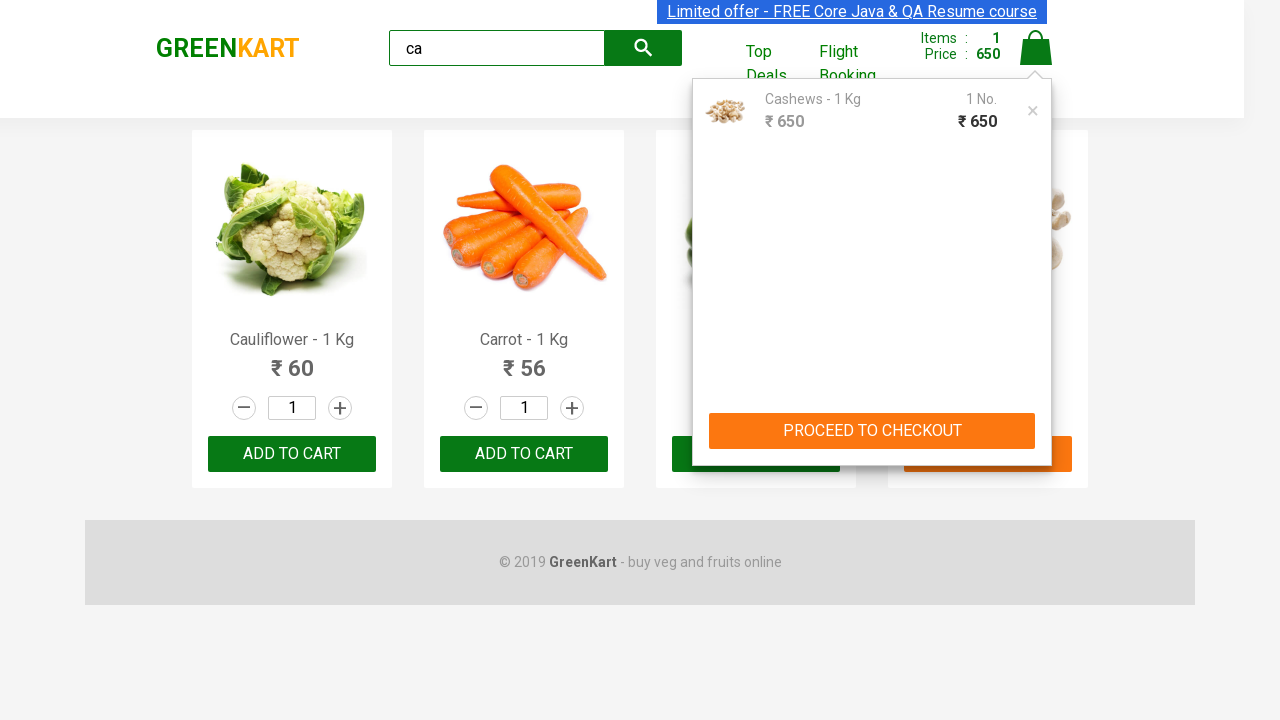

Clicked Place Order button to complete checkout at (1036, 420) on text=Place Order
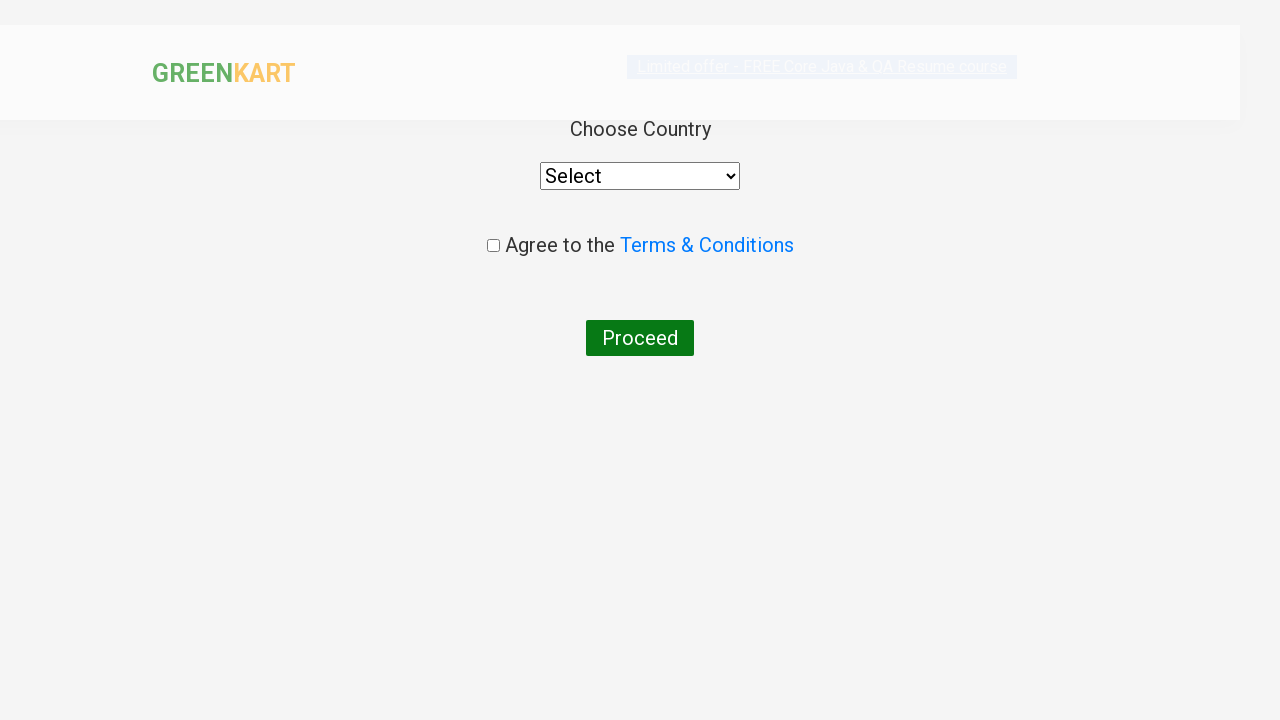

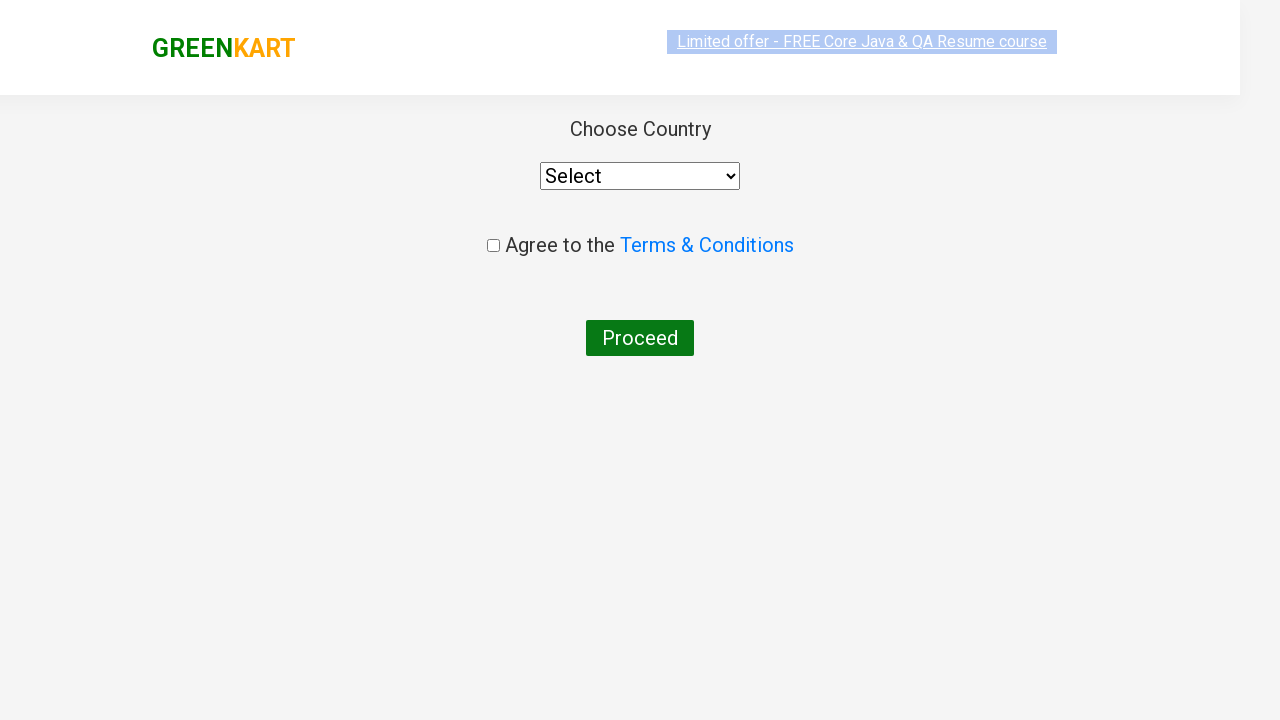